Fills out a practice form on a test automation blog, including personal information fields, radio buttons, checkboxes, dropdowns, and performs a Wikipedia search

Starting URL: https://testautomationpractice.blogspot.com/

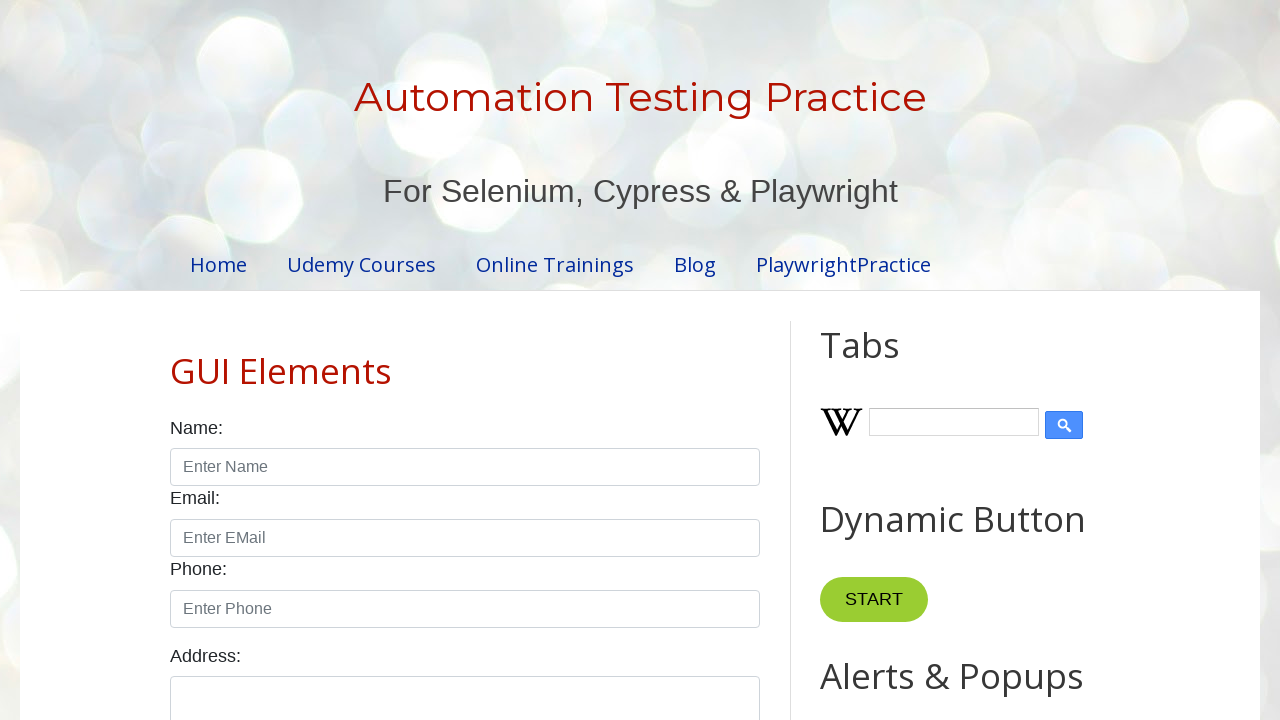

Filled name field with 'Dinesh' on input#name
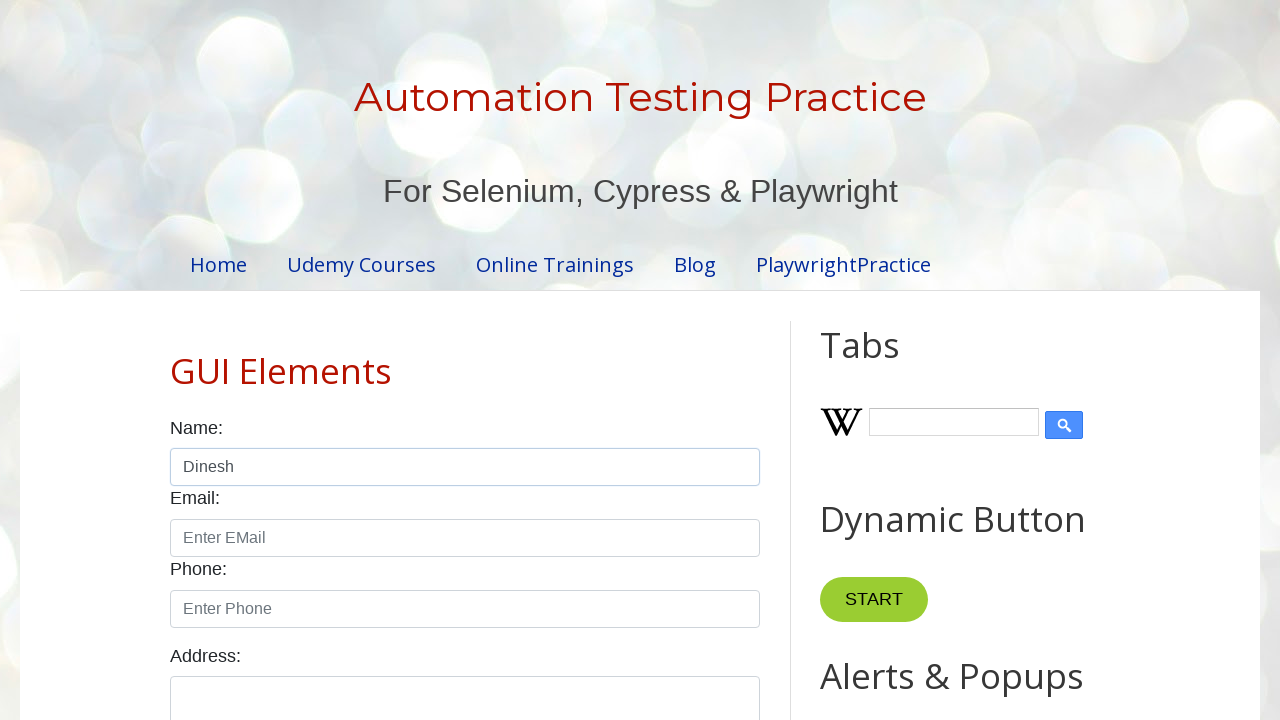

Filled email field with 'Dinesh123@gmail.com' on input#email
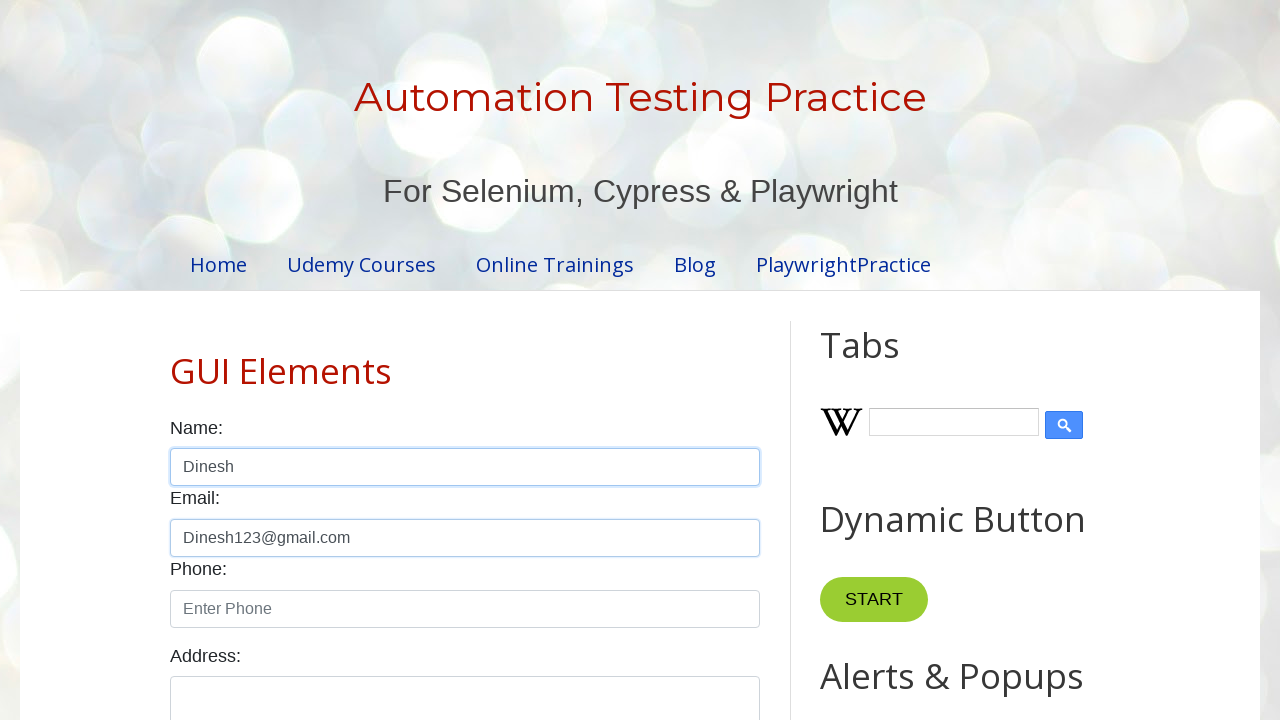

Filled phone field with '9387634' on input#phone
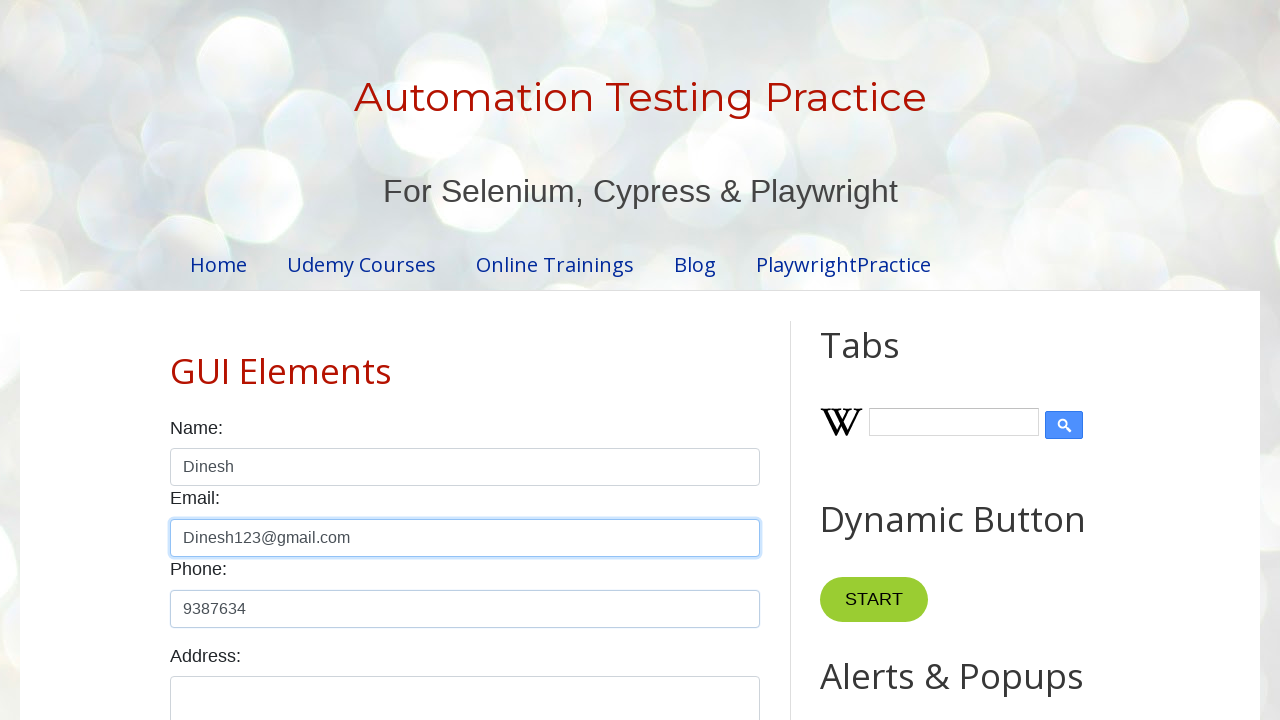

Selected male gender radio button at (176, 360) on input[value='male']
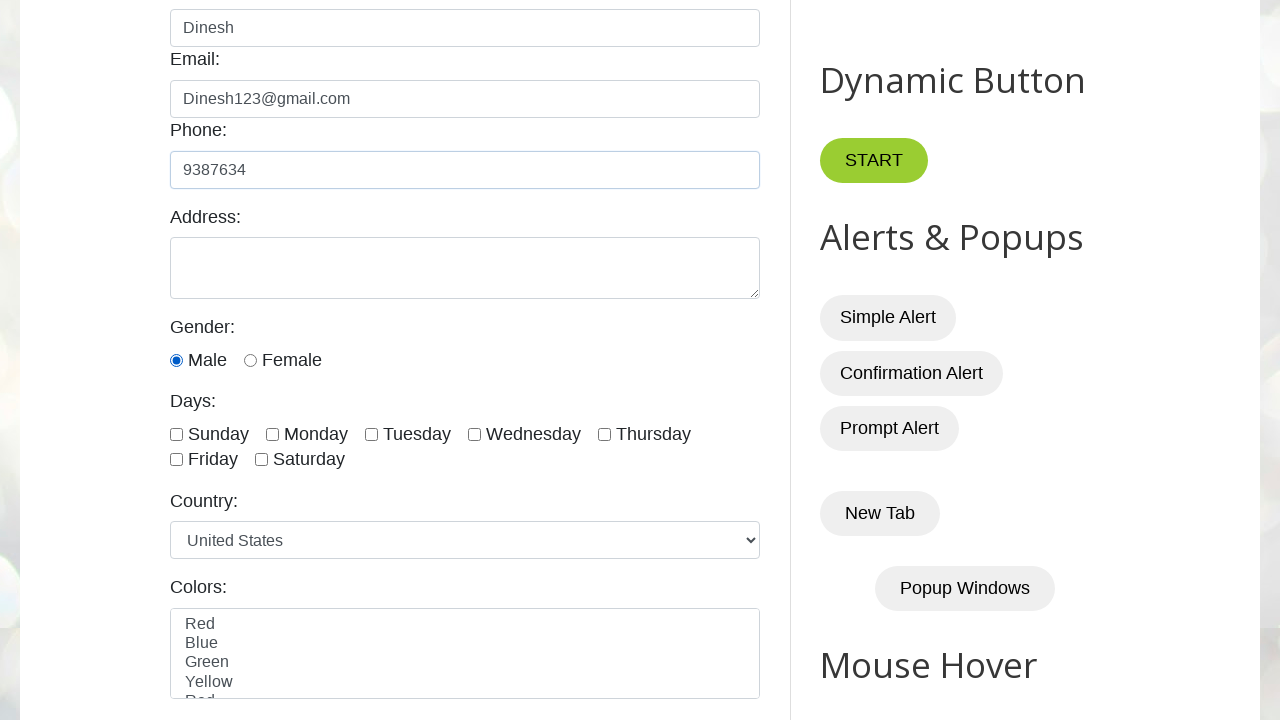

Scrolled down 500 pixels
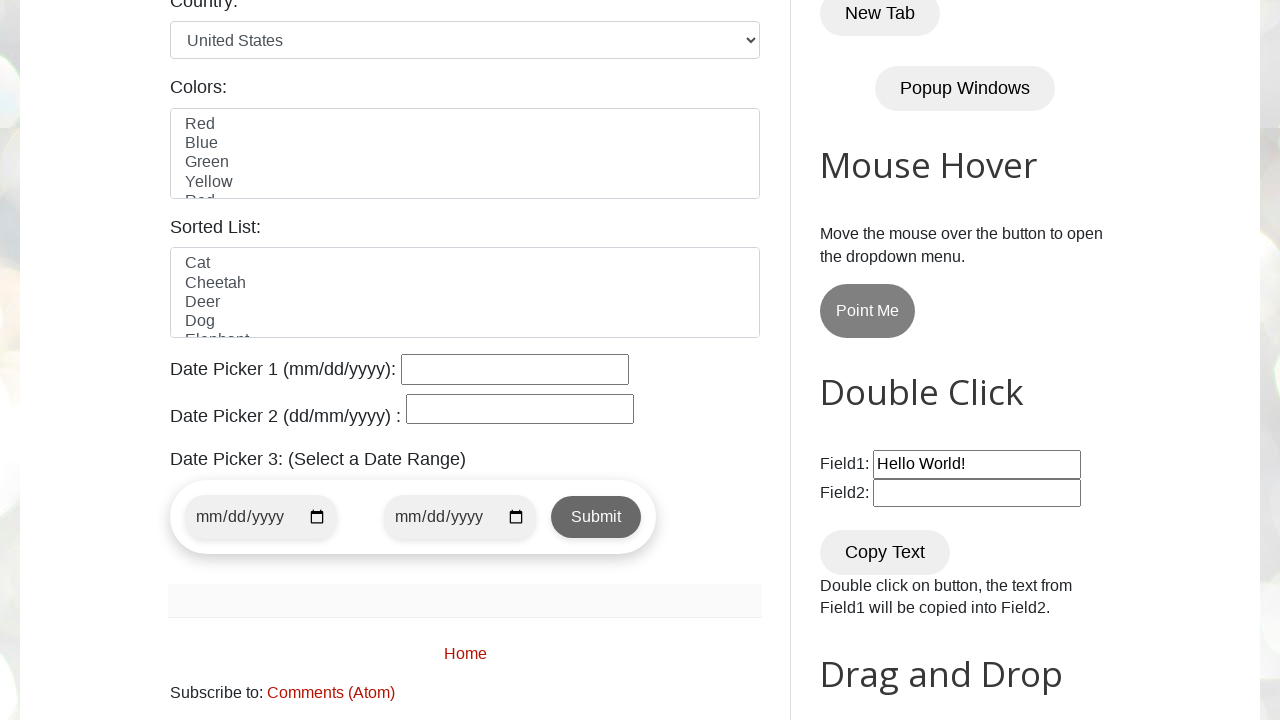

Selected Sunday checkbox at (176, 360) on input[value='sunday']
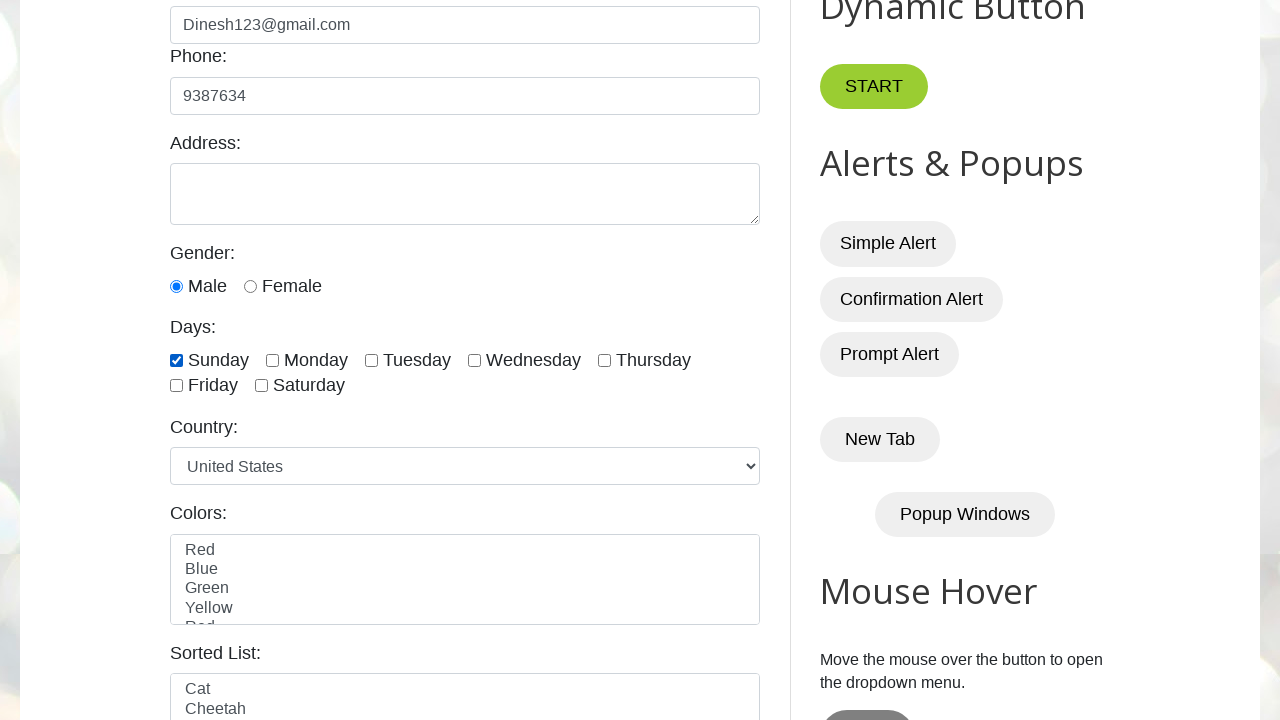

Selected Saturday checkbox at (262, 386) on input[value='saturday']
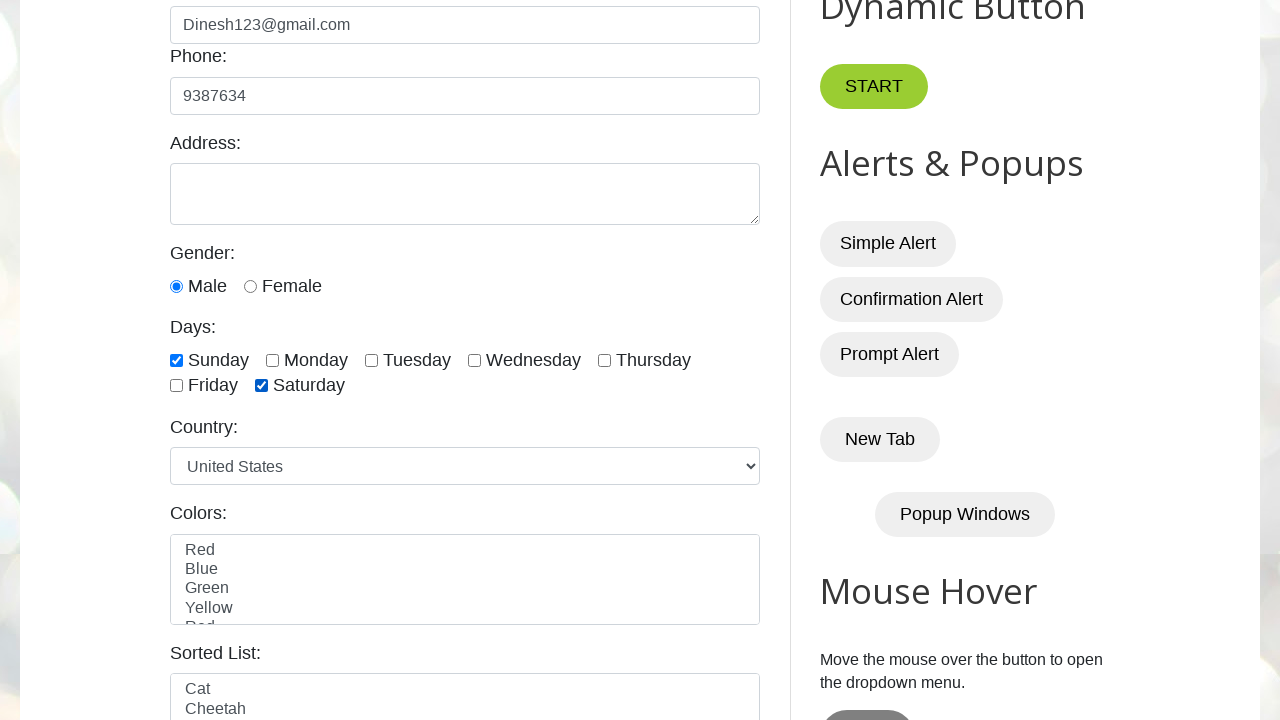

Selected 'India' from country dropdown on select#country
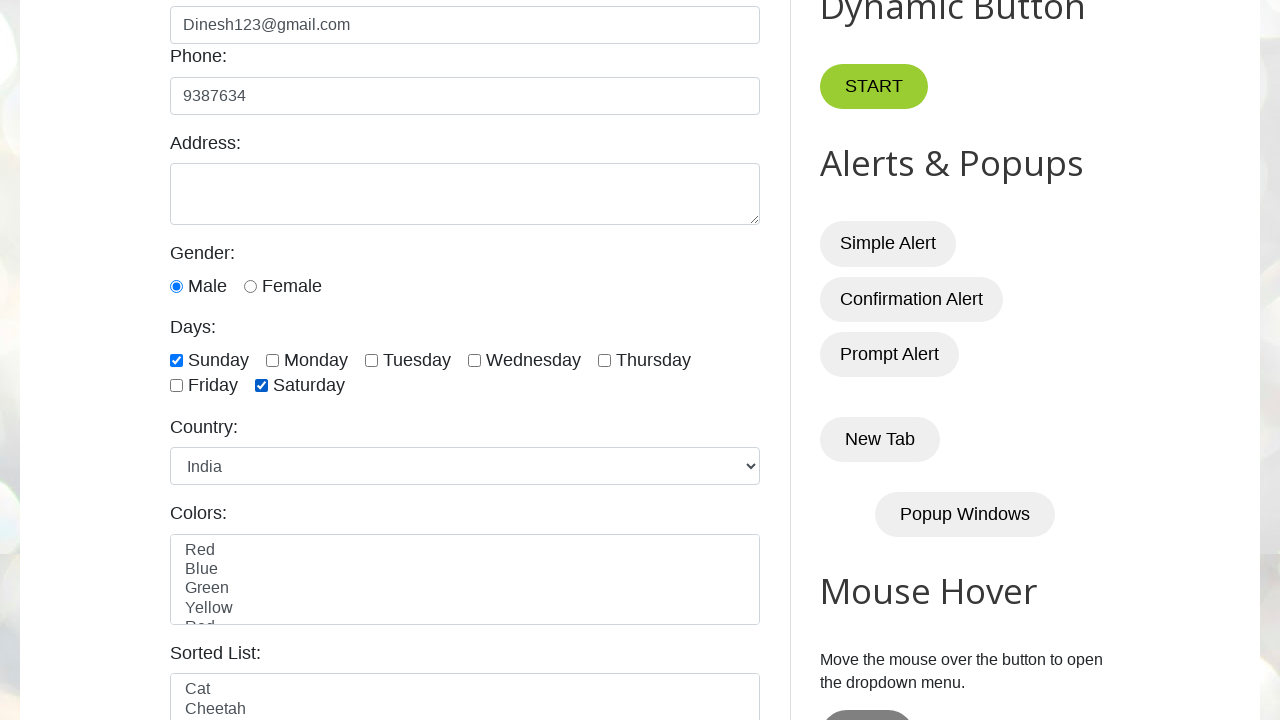

Selected 'Blue' from color dropdown on select#colors
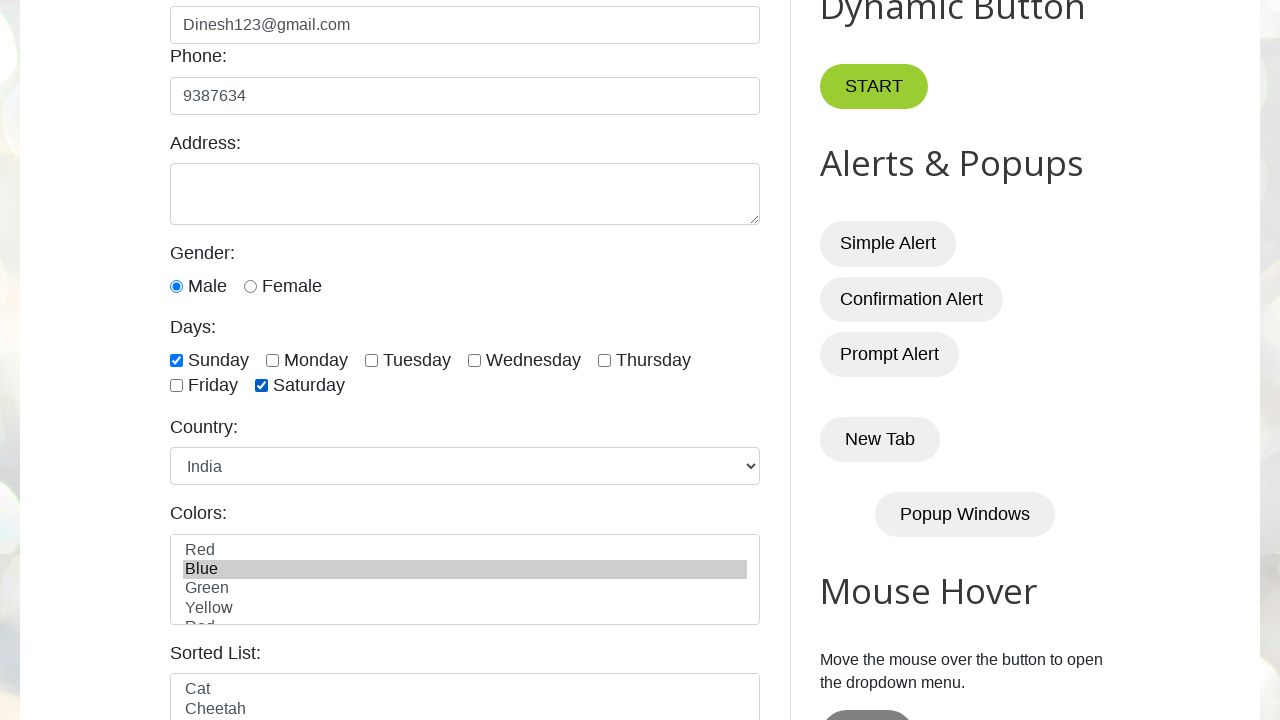

Scrolled up 500 pixels
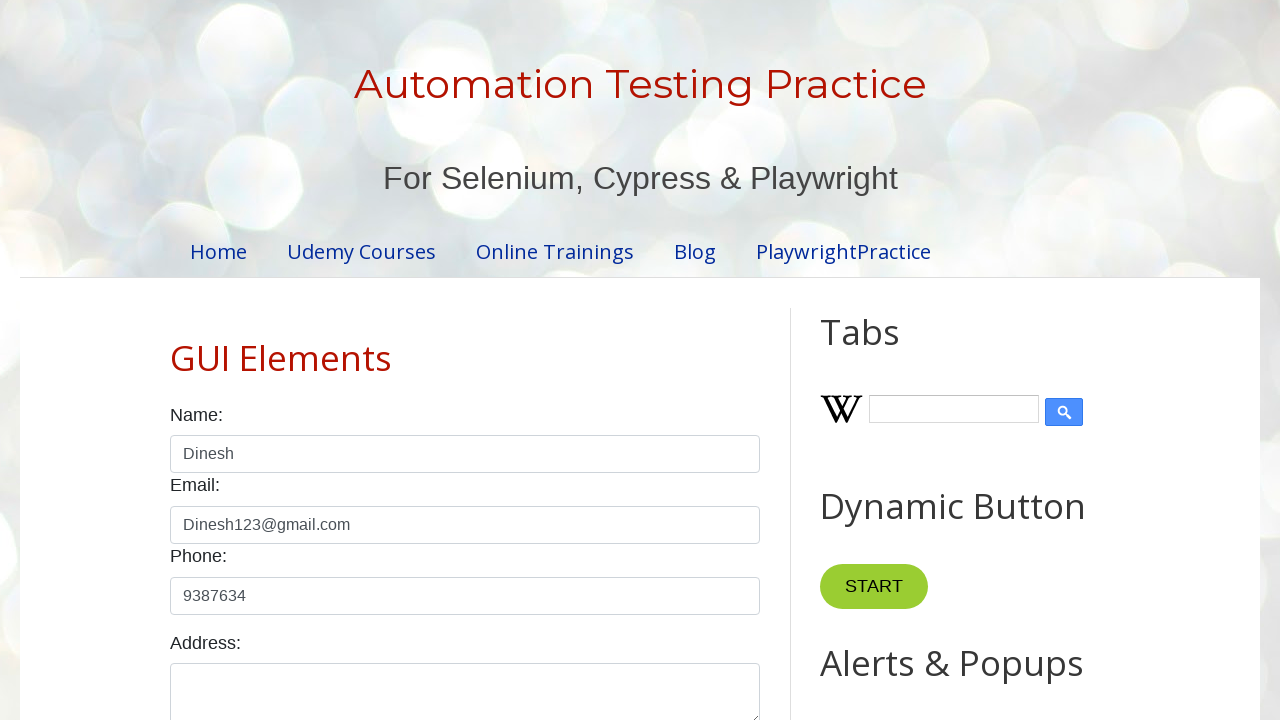

Filled Wikipedia search input with 'Java' on input.wikipedia-search-input
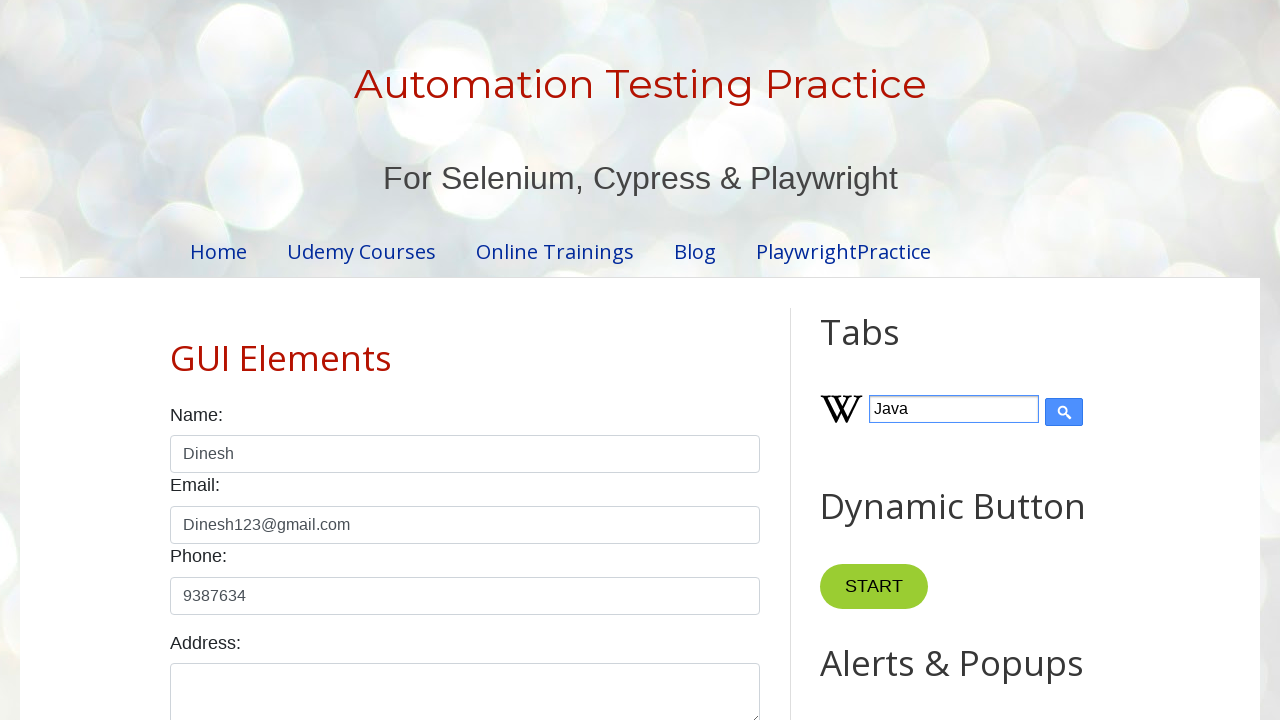

Clicked Wikipedia search button at (1064, 412) on input.wikipedia-search-button
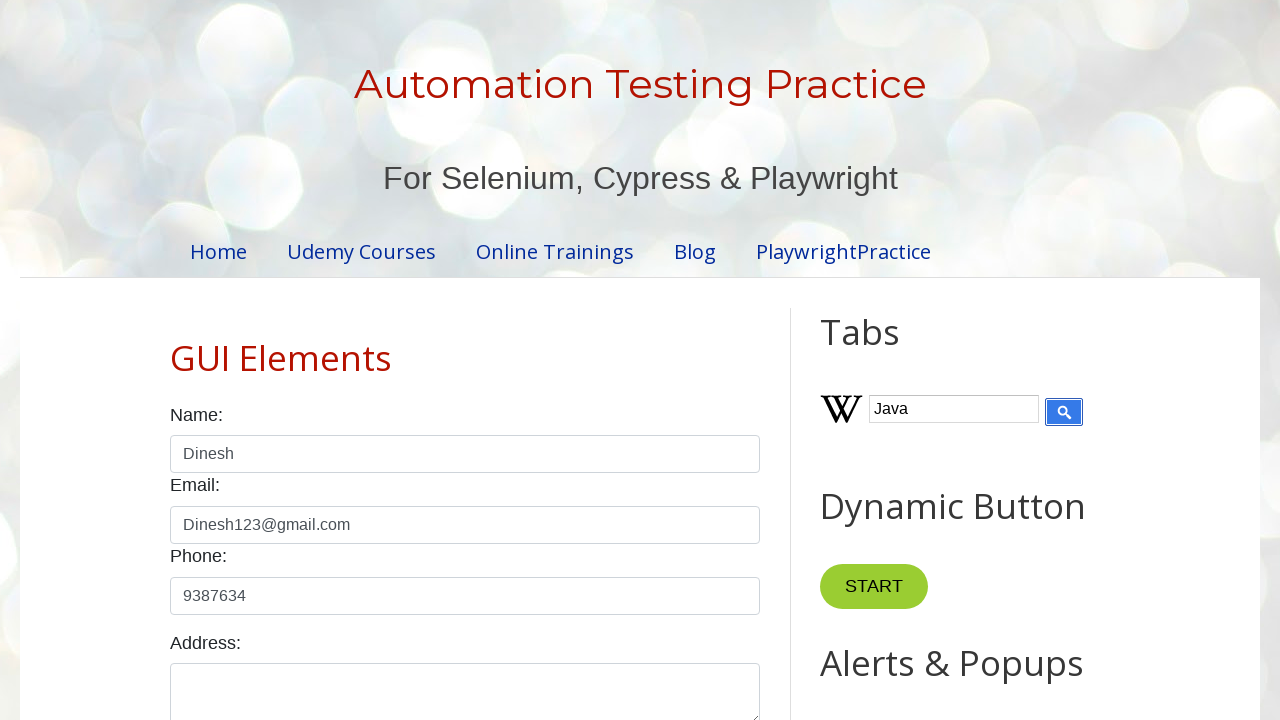

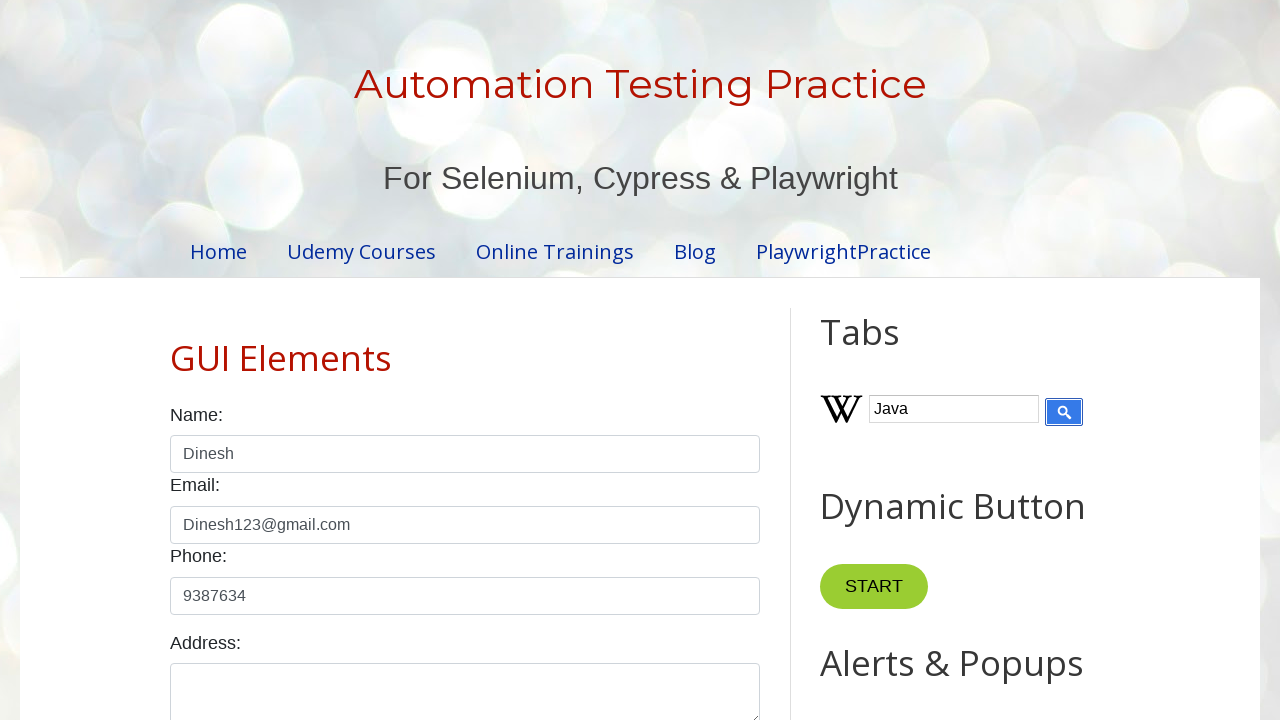